Tests that new todo items are appended to the bottom of the list by creating 3 items and verifying the count display.

Starting URL: https://demo.playwright.dev/todomvc

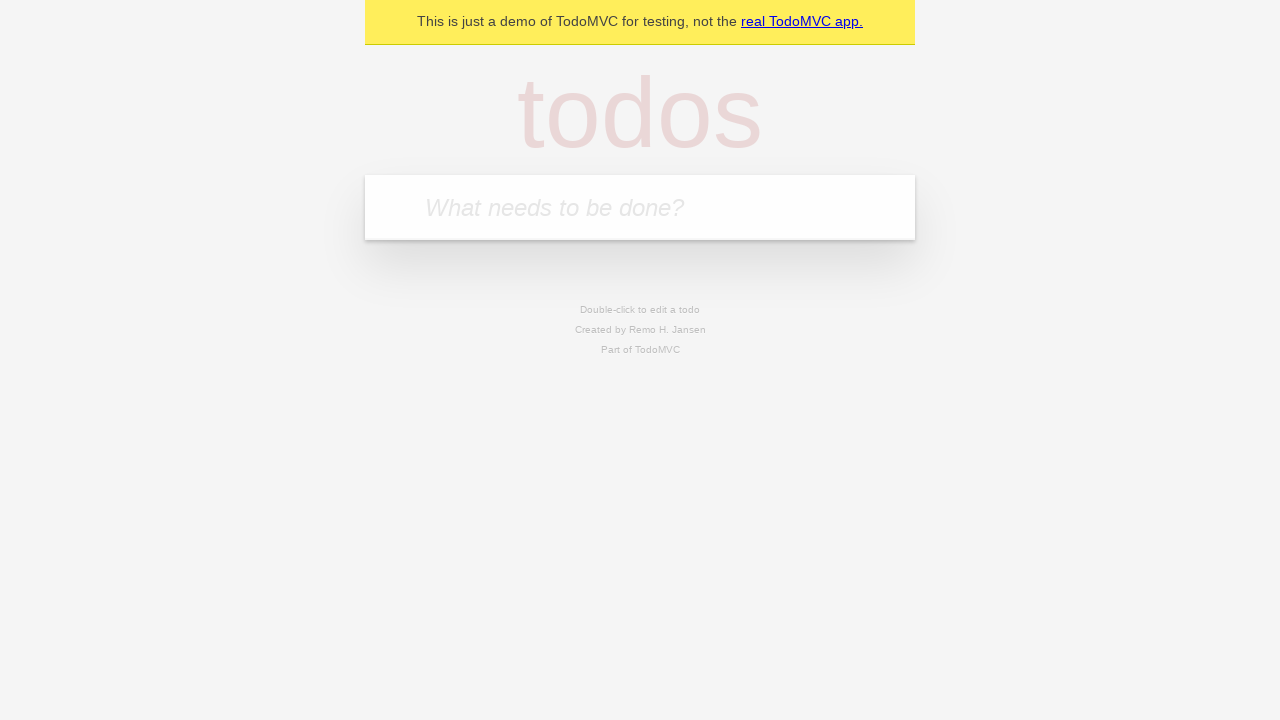

Filled new todo input with 'buy some cheese' on .new-todo
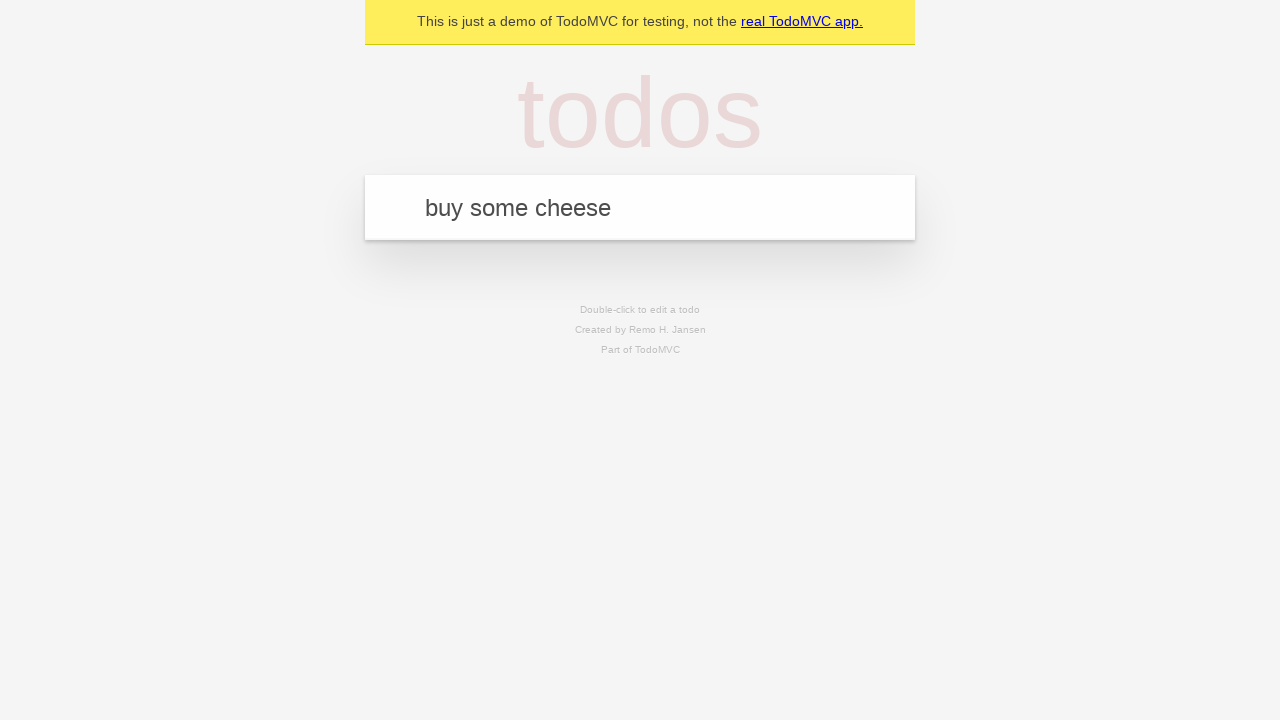

Pressed Enter to create first todo item on .new-todo
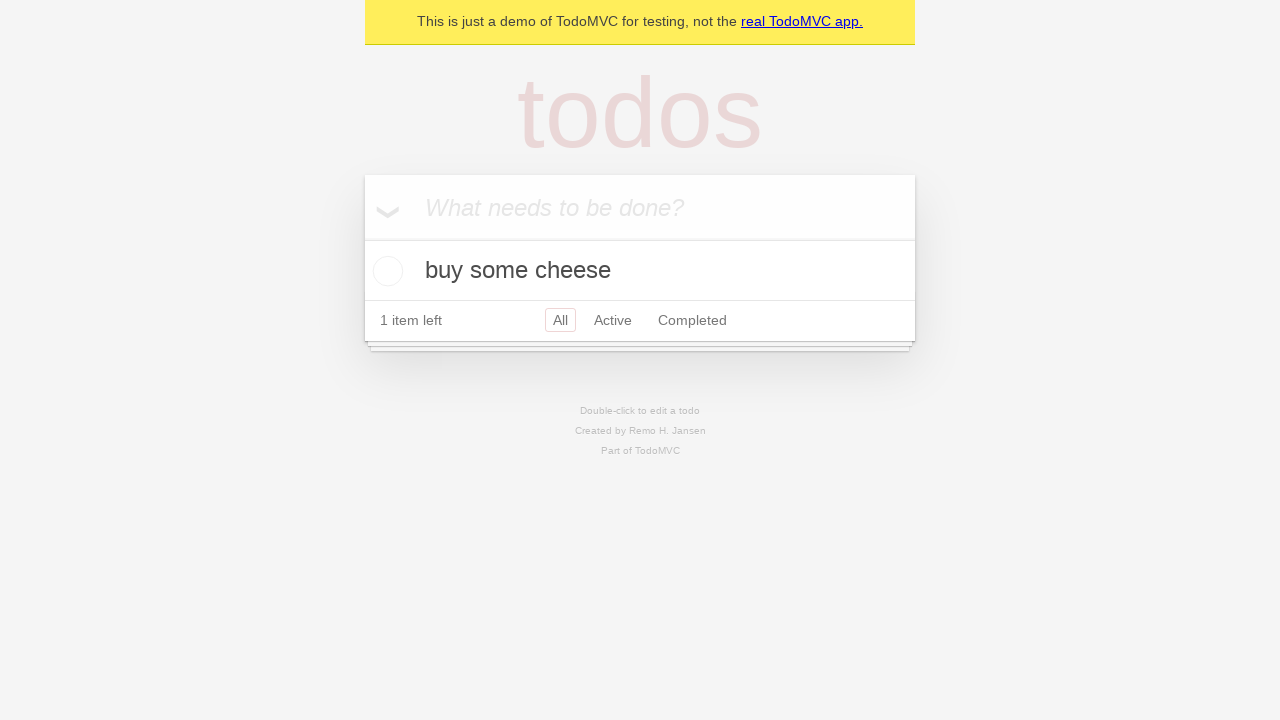

Filled new todo input with 'feed the cat' on .new-todo
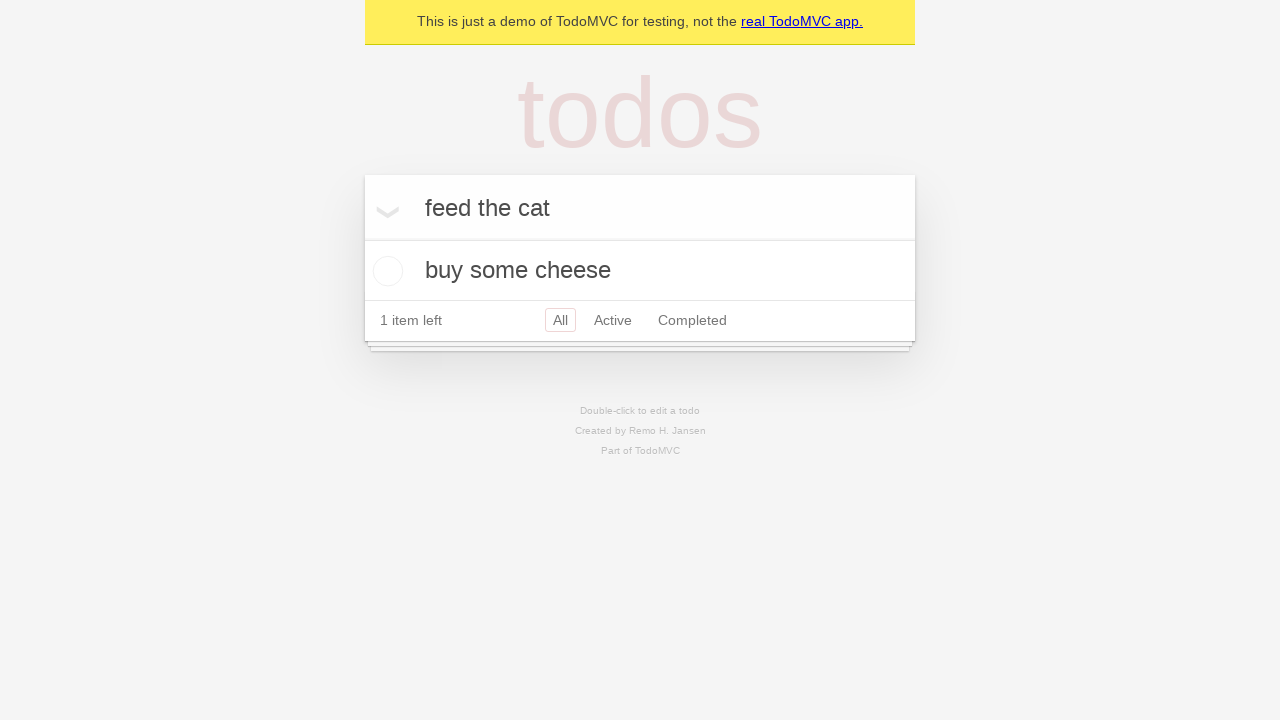

Pressed Enter to create second todo item on .new-todo
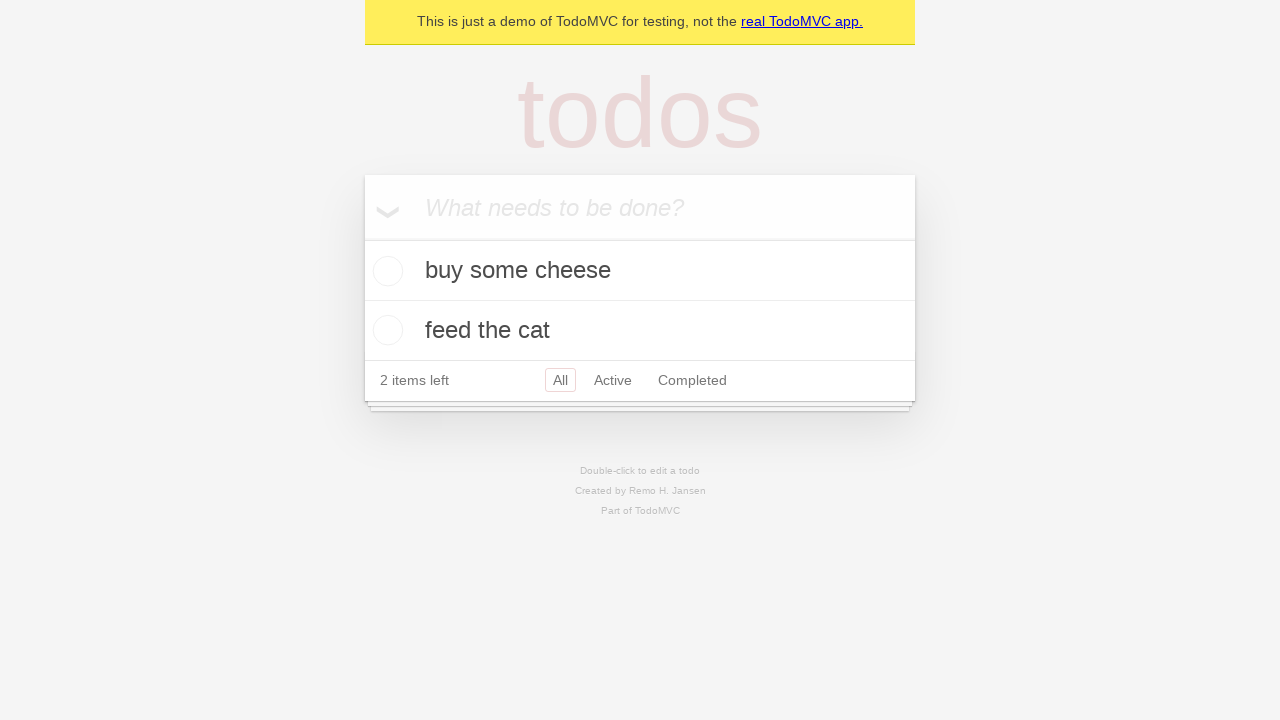

Filled new todo input with 'book a doctors appointment' on .new-todo
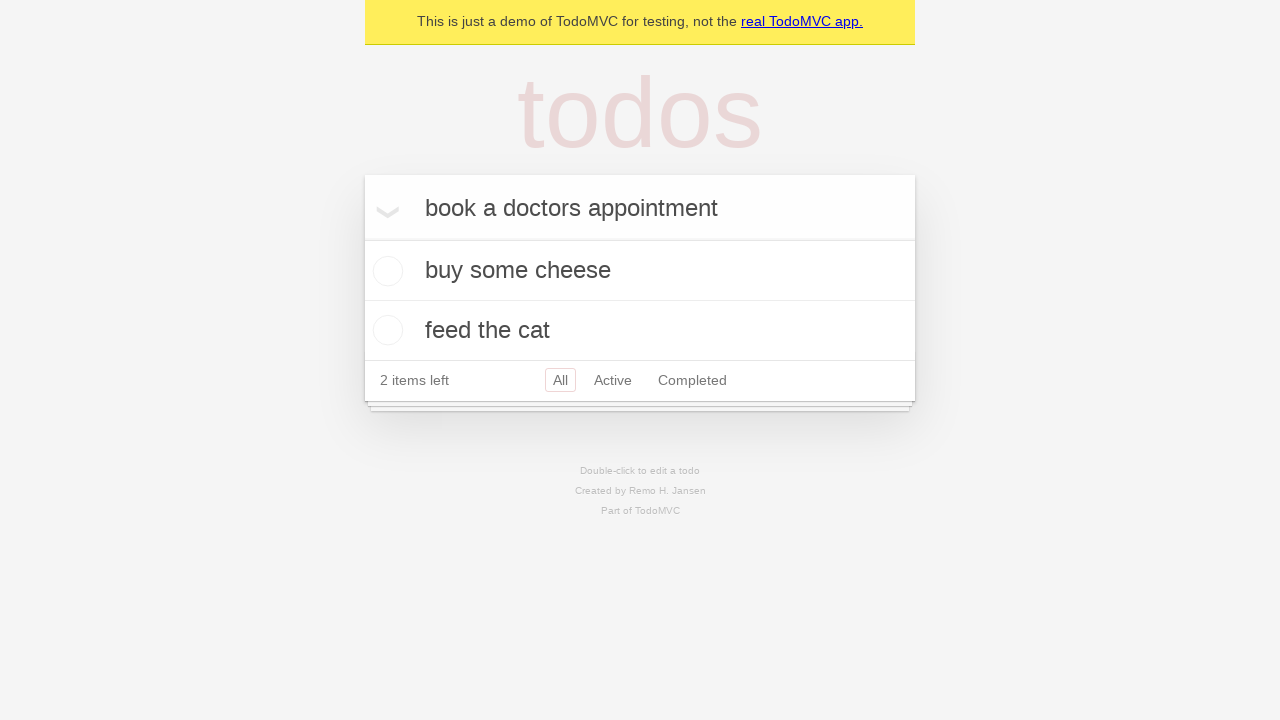

Pressed Enter to create third todo item on .new-todo
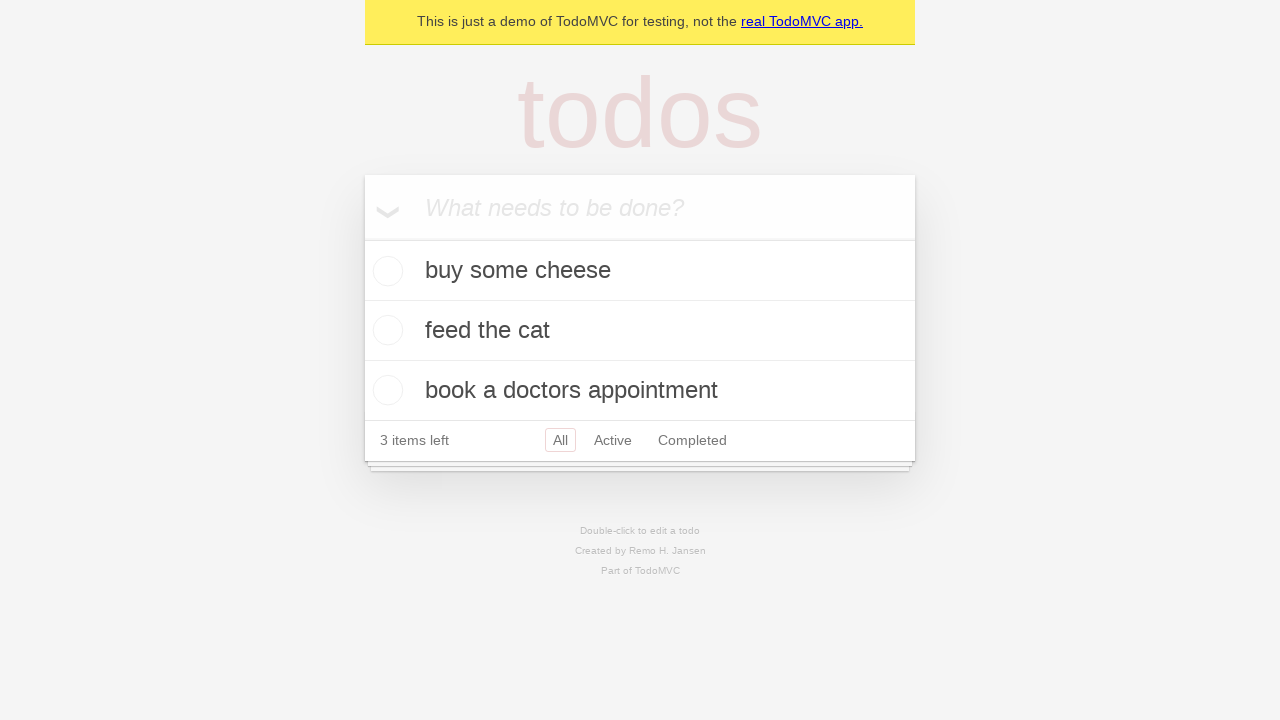

Todo count display loaded, verifying 3 items were appended to the list
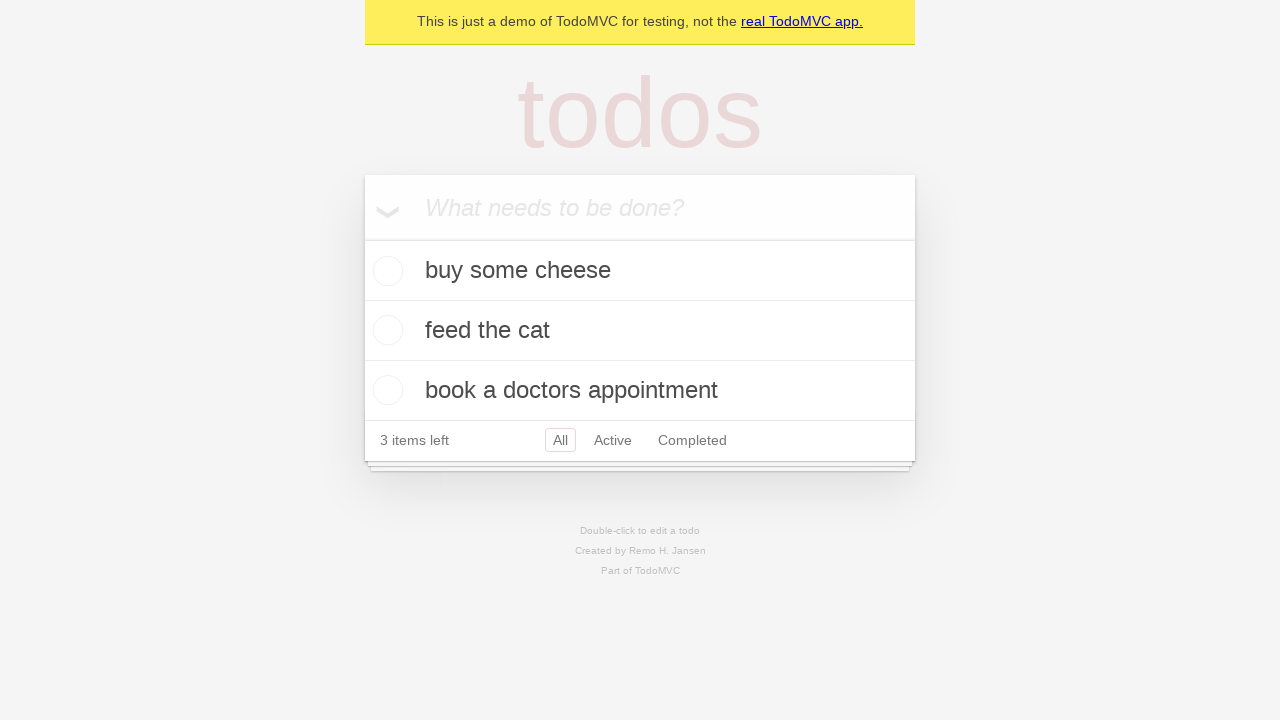

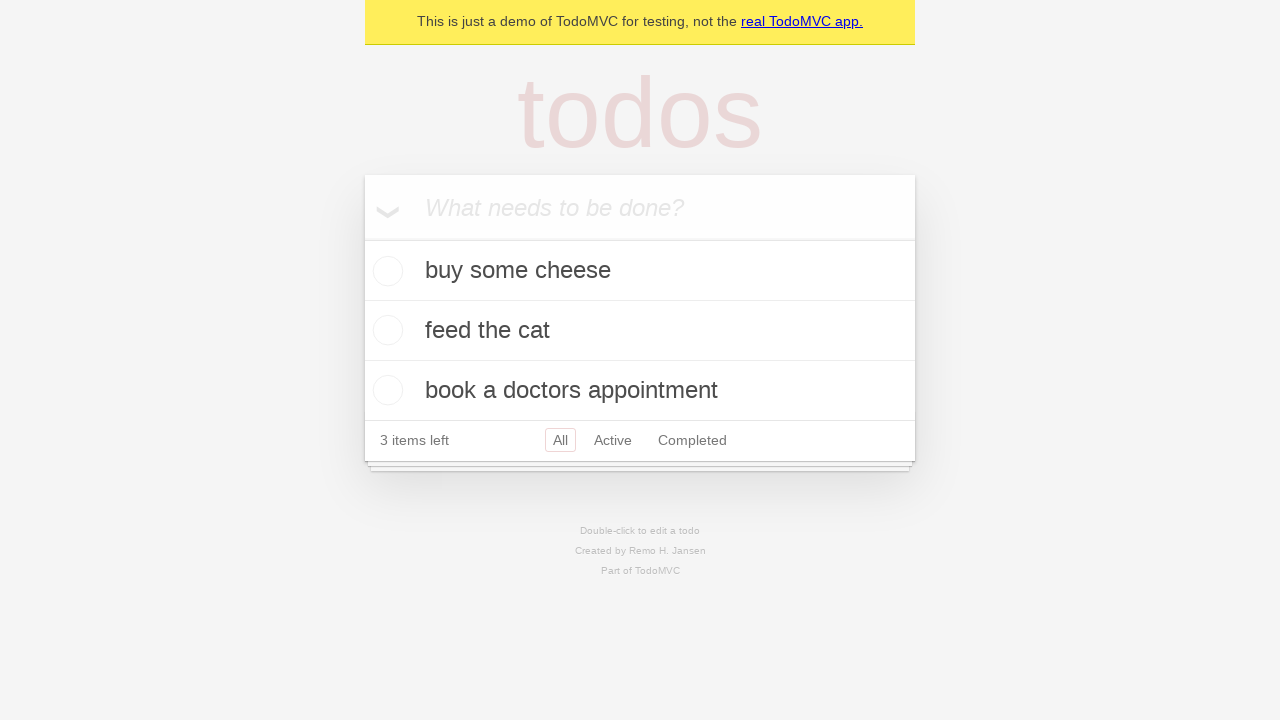